Tests the grid/dots switch functionality on a whiteboard application by creating a private board and clicking the grid tool to toggle between grid and dots view

Starting URL: https://wbo.ophir.dev/

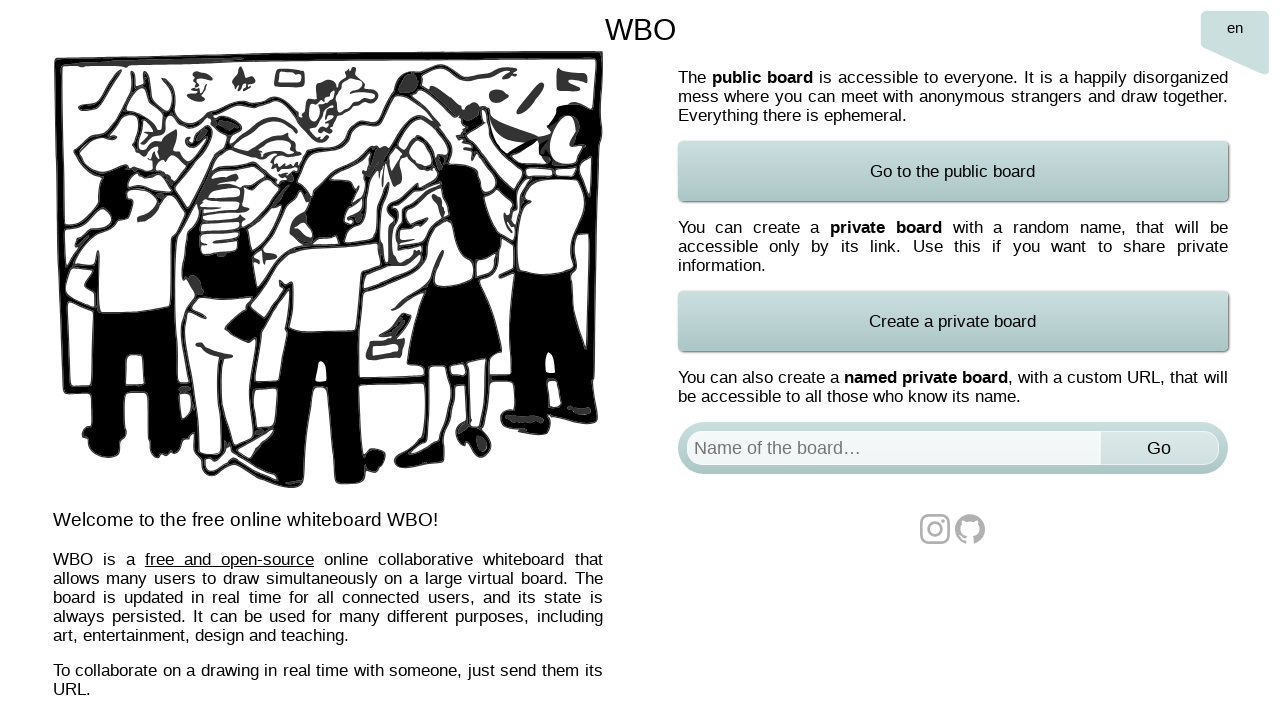

Waited for page to load (networkidle)
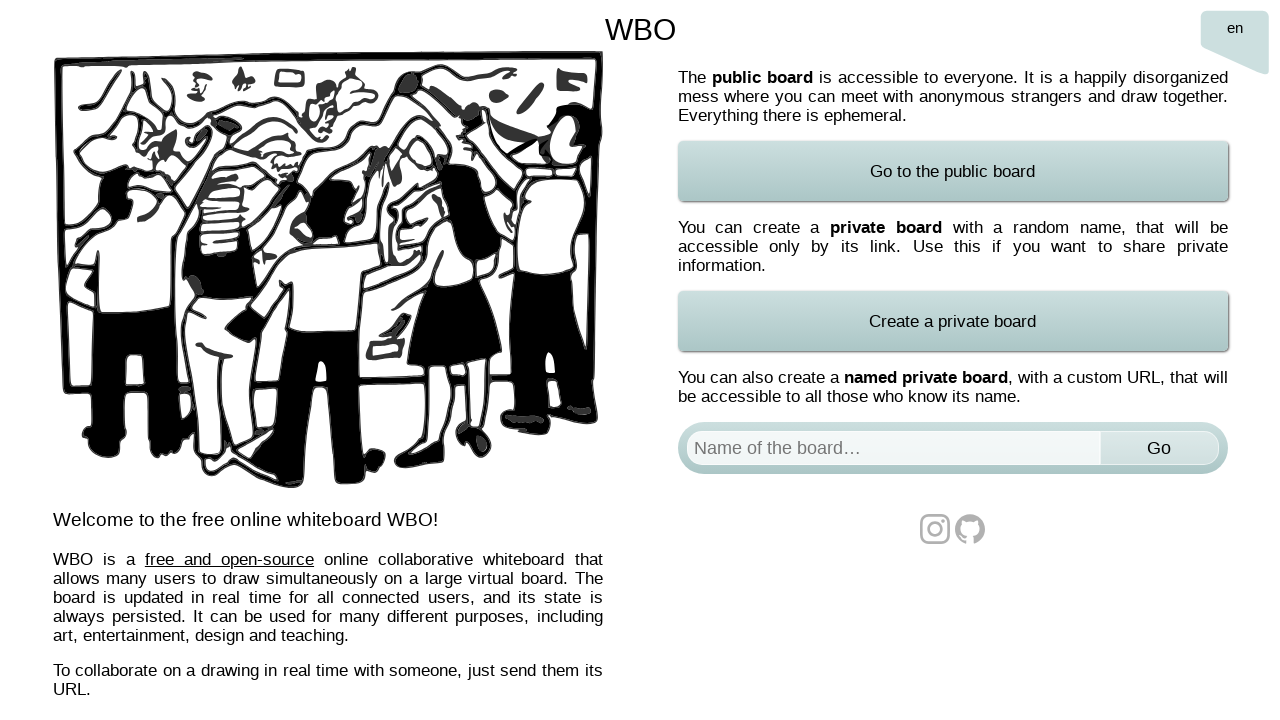

Filled board name field with 'Test Board 7834' on #board
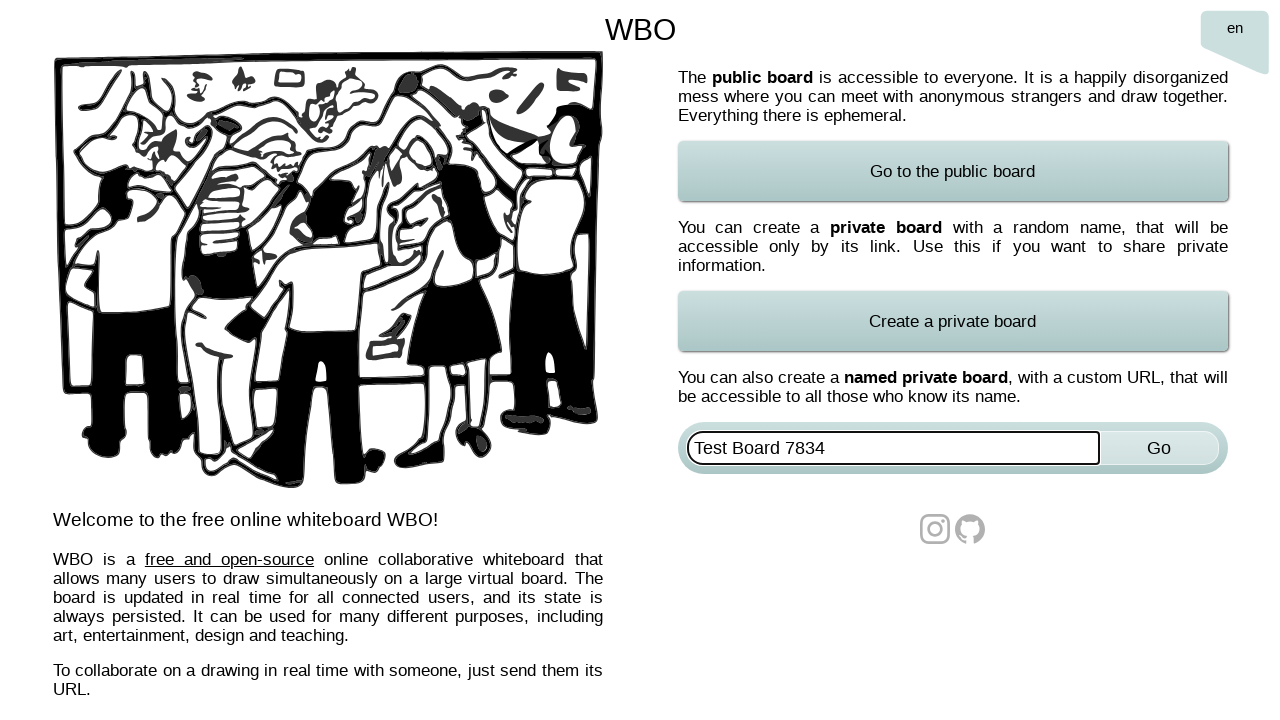

Clicked submit button to create private board at (1159, 448) on #named-board-form input[type='submit']
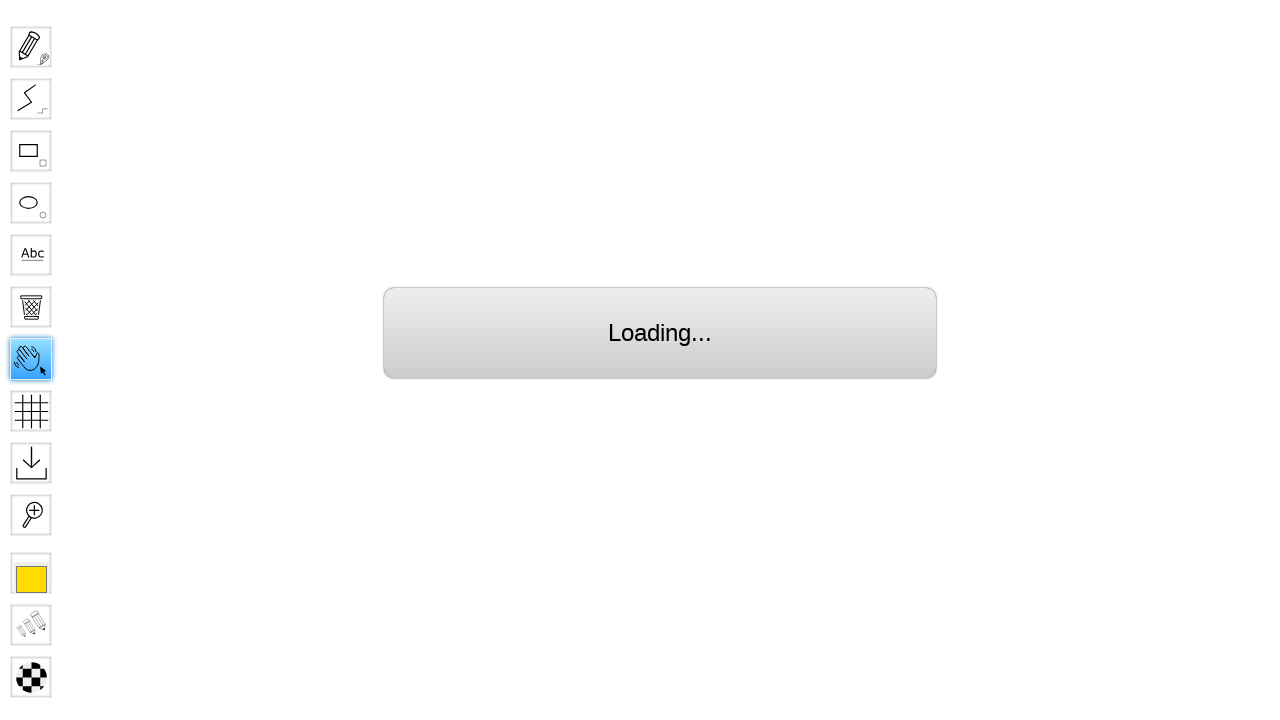

Waited for board to load (networkidle)
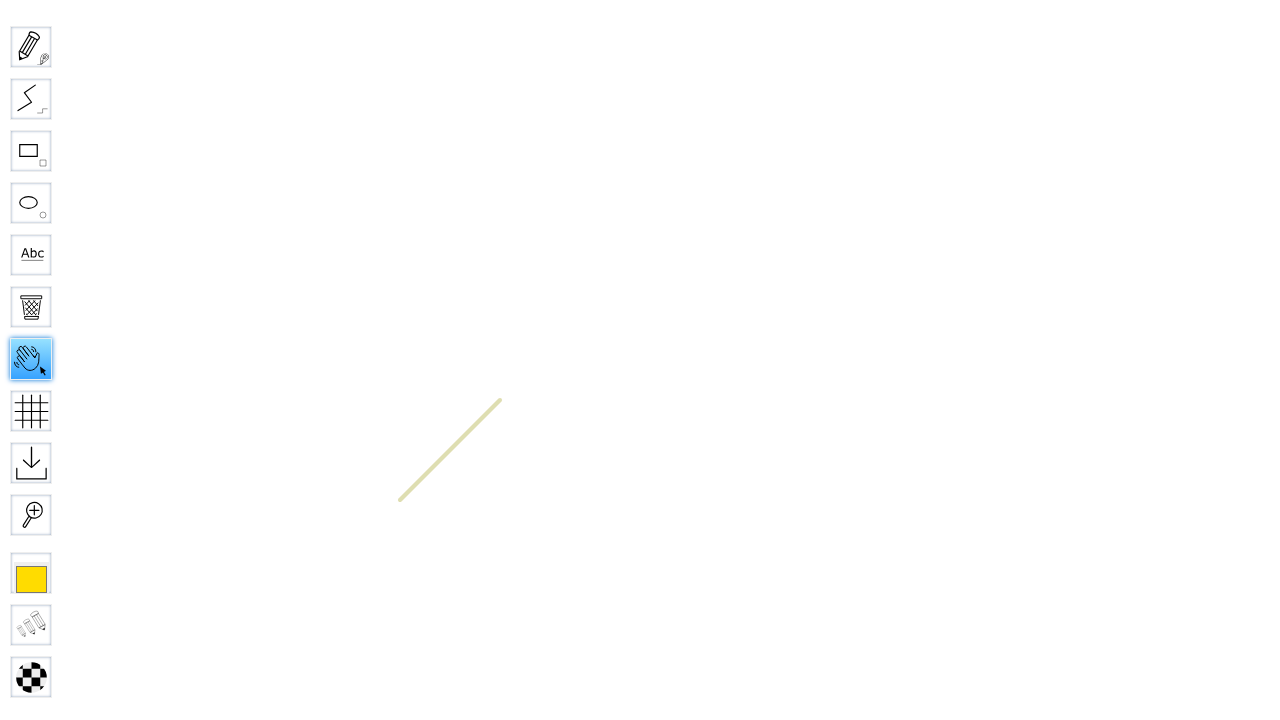

Clicked Grid tool to switch to grid view at (31, 411) on #toolID-Grid
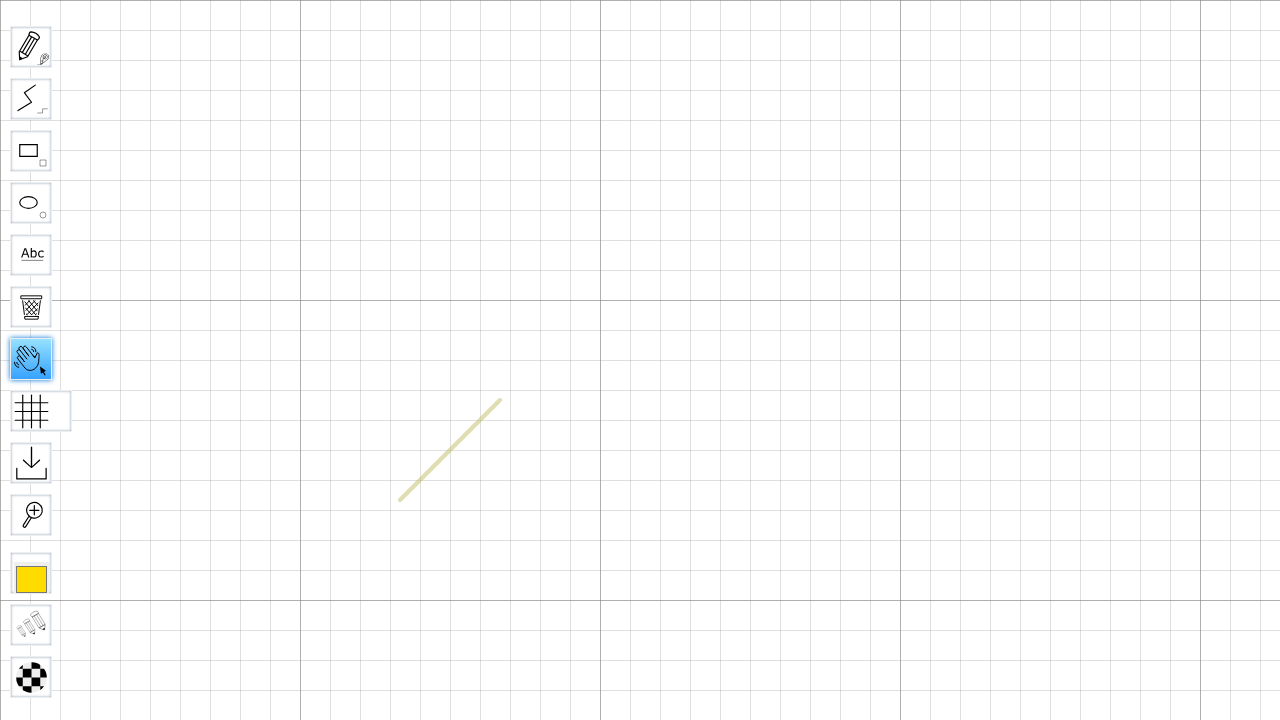

Clicked Grid tool again to toggle to dots view at (75, 411) on #toolID-Grid
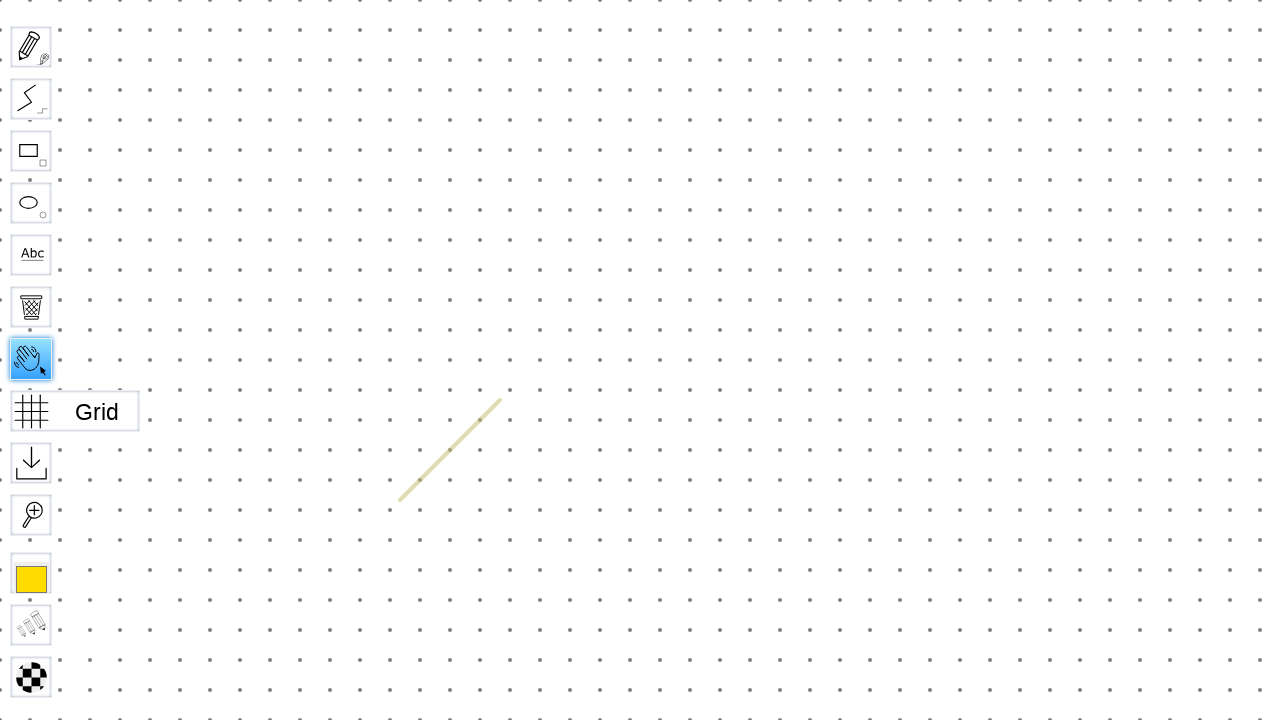

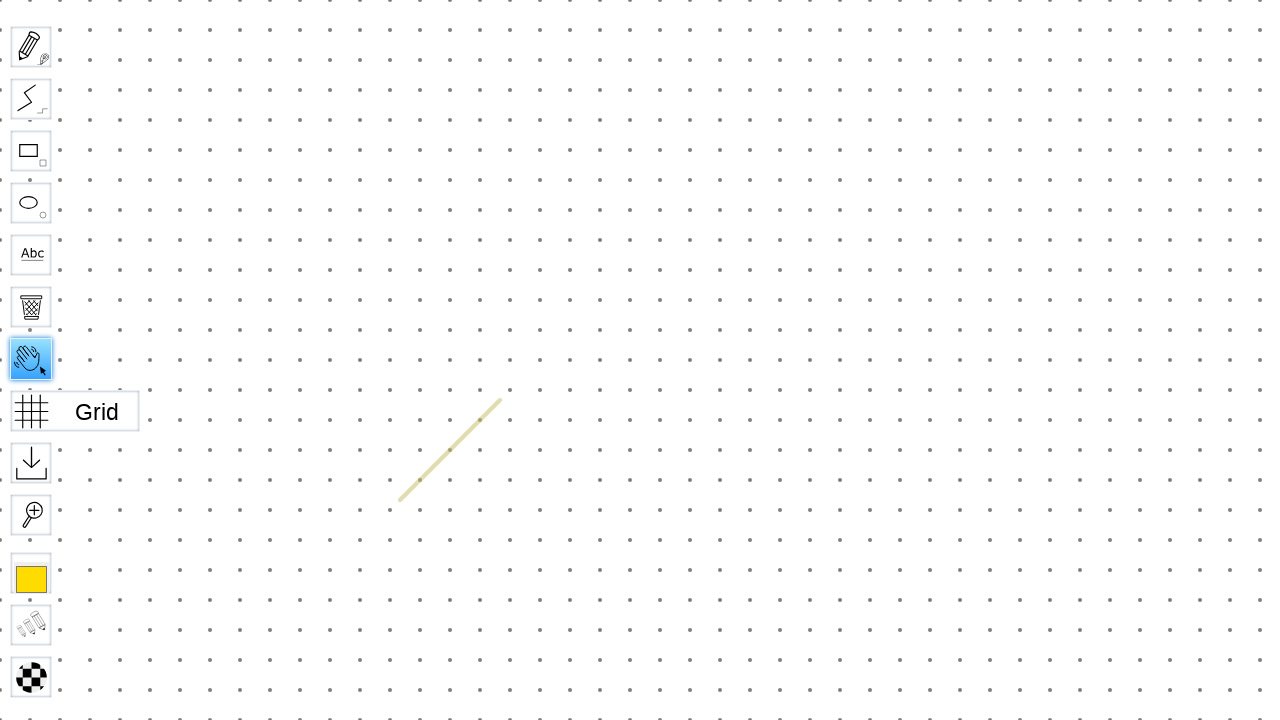